Opens multiple footer links in new tabs using keyboard shortcuts and switches between all opened tabs

Starting URL: https://rahulshettyacademy.com/AutomationPractice/

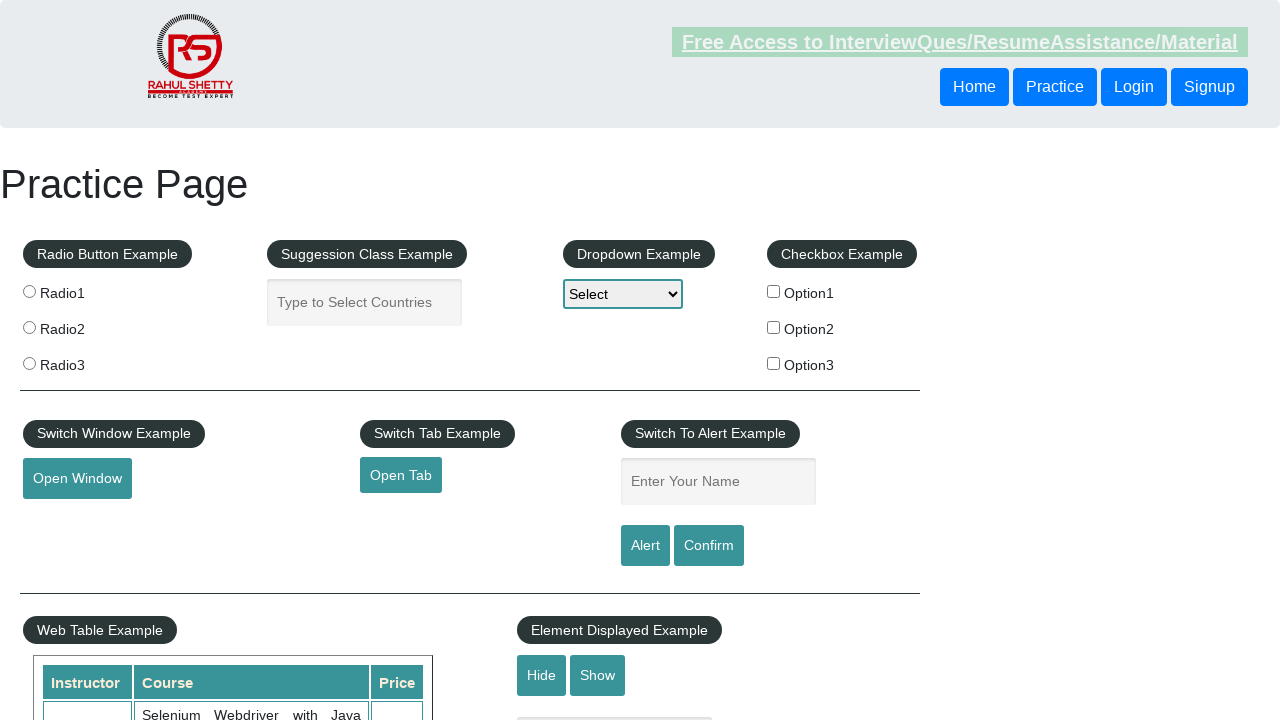

Located footer section with ID 'gf-BIG'
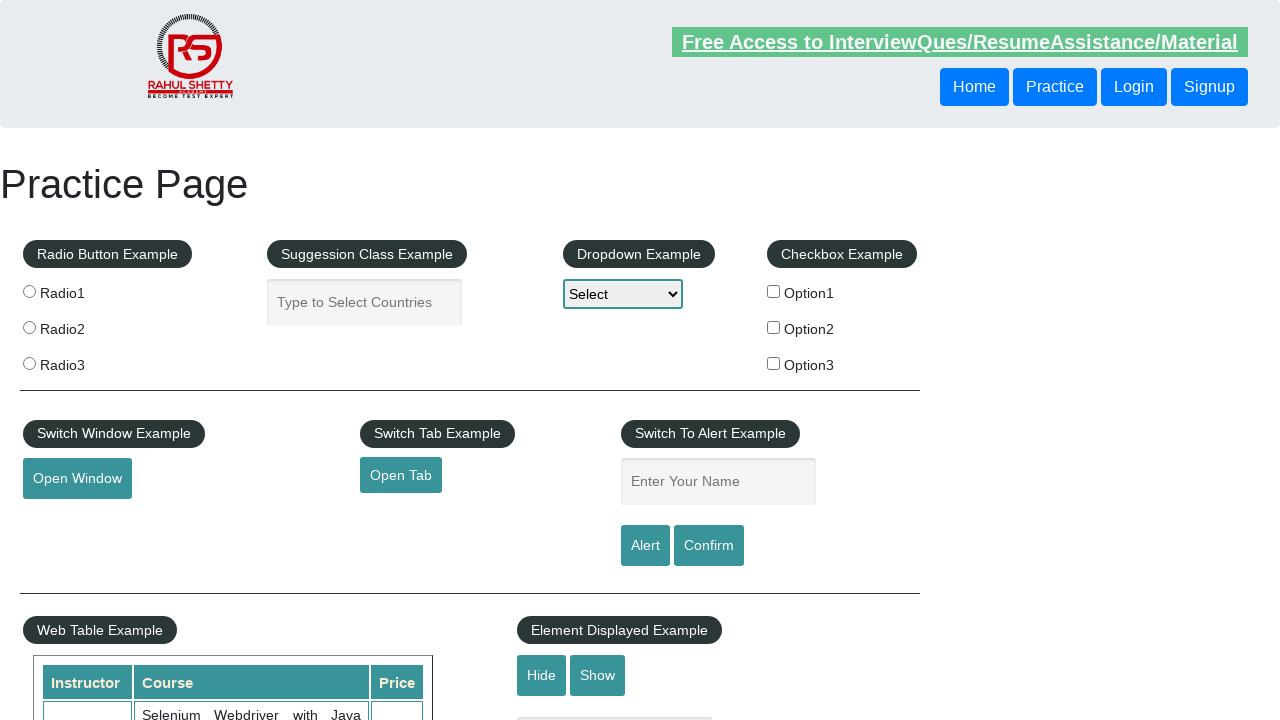

Located discount links section in footer's first column
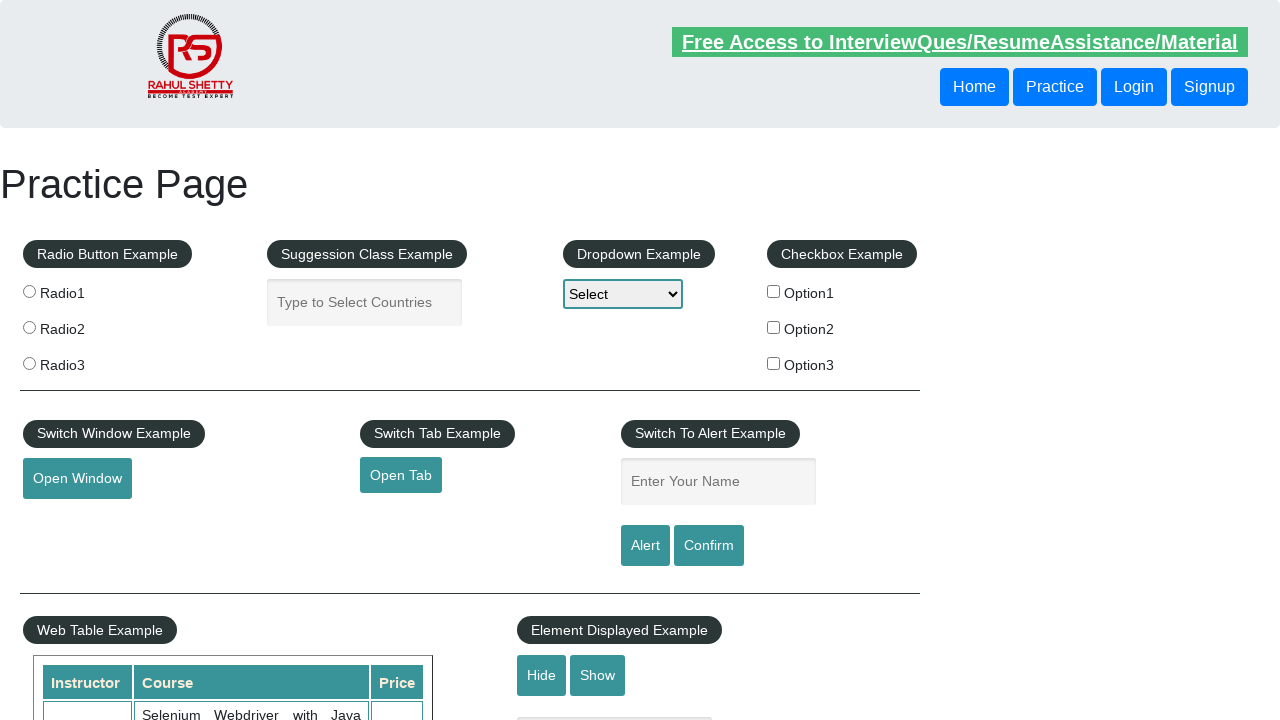

Selected all anchor tags in discount links section
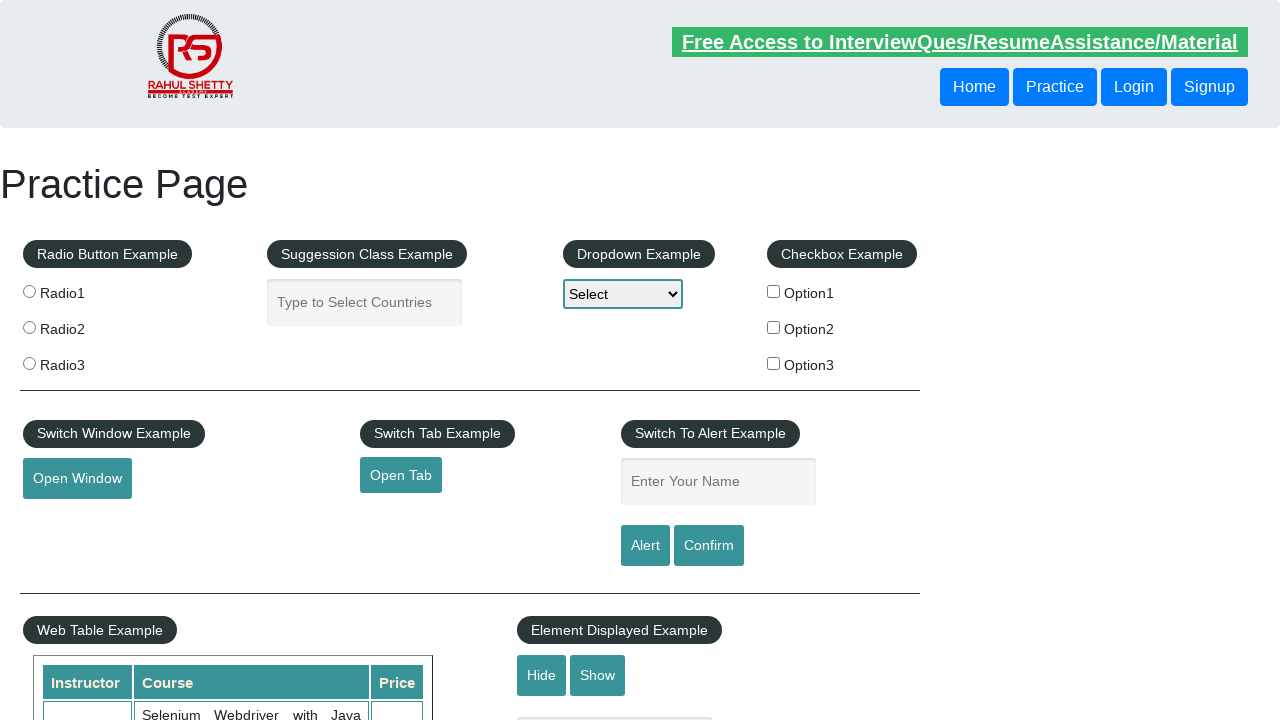

Found 5 discount links in footer
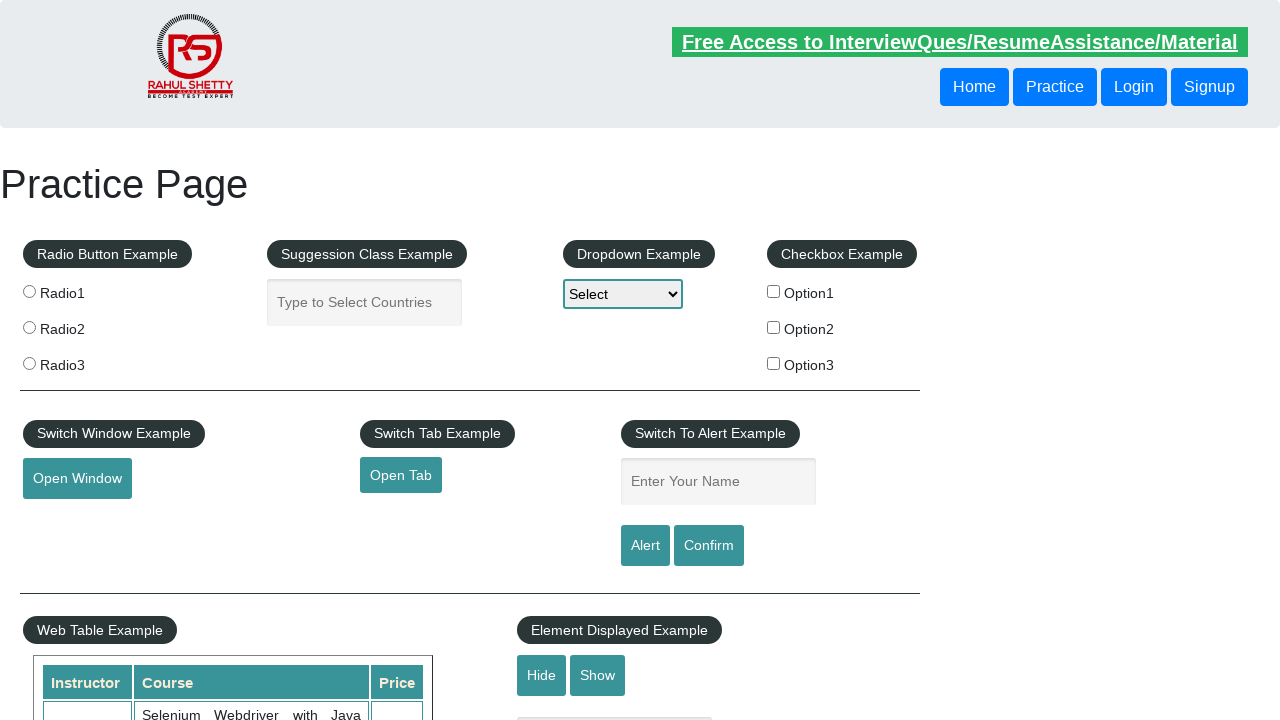

Opened discount link 1 in new tab using Ctrl+Enter on #gf-BIG >> xpath=//table/tbody/tr/td[1]/ul >> a >> nth=1
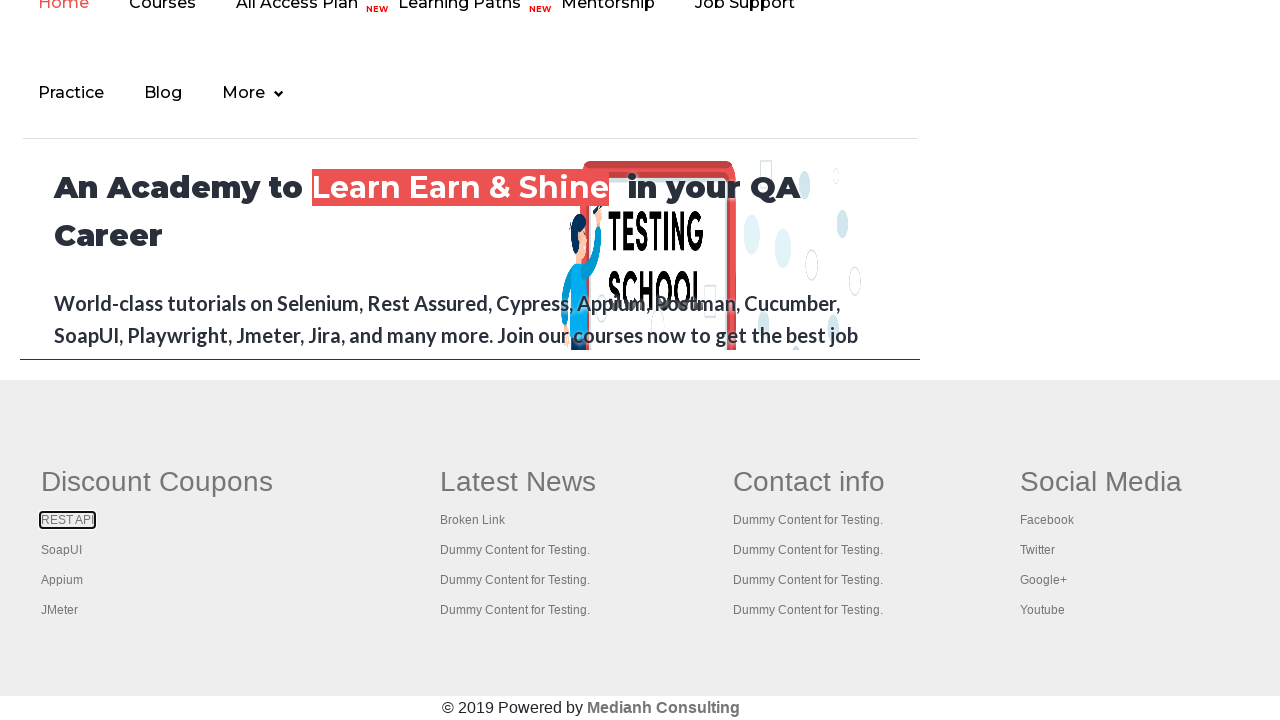

Waited 1 second before opening next link
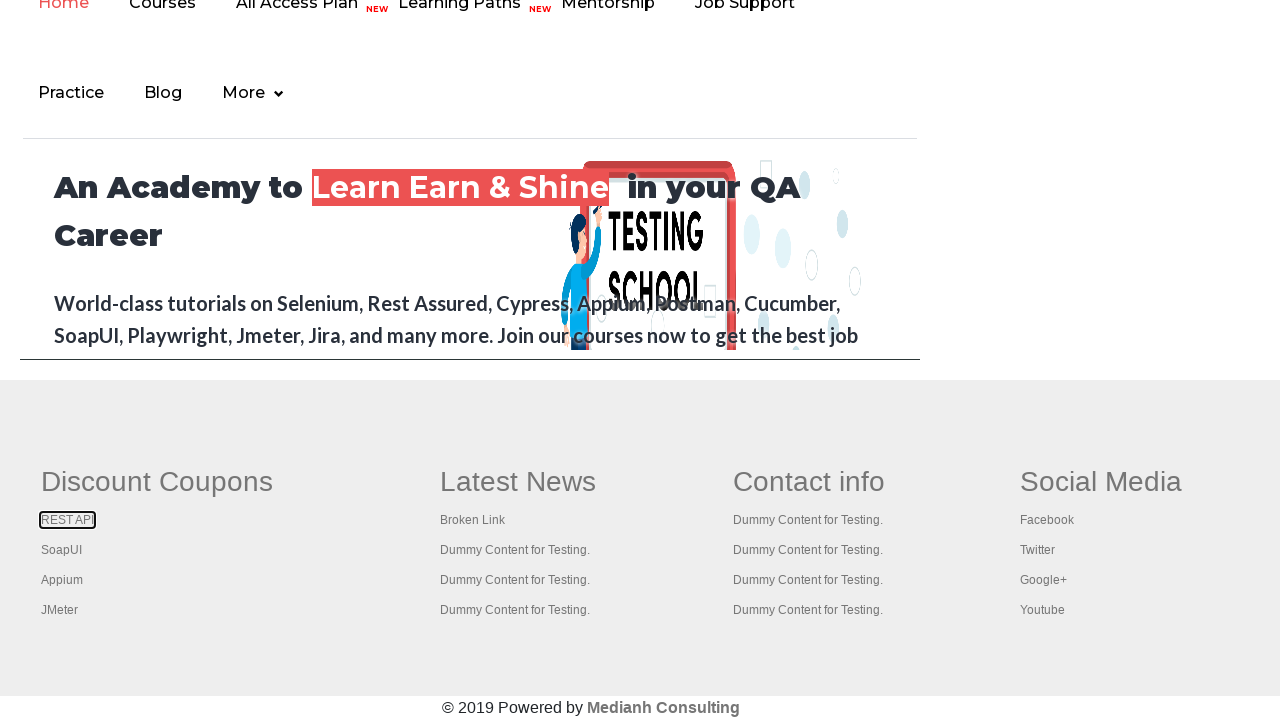

Opened discount link 2 in new tab using Ctrl+Enter on #gf-BIG >> xpath=//table/tbody/tr/td[1]/ul >> a >> nth=2
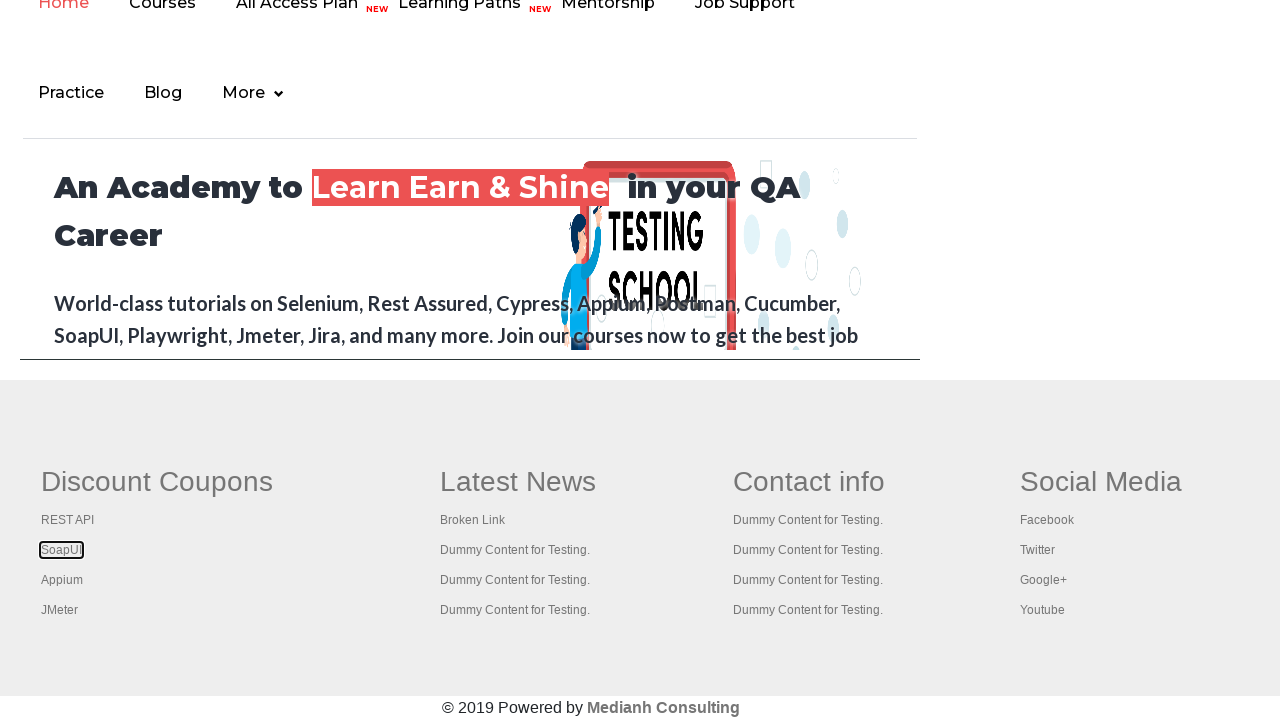

Waited 1 second before opening next link
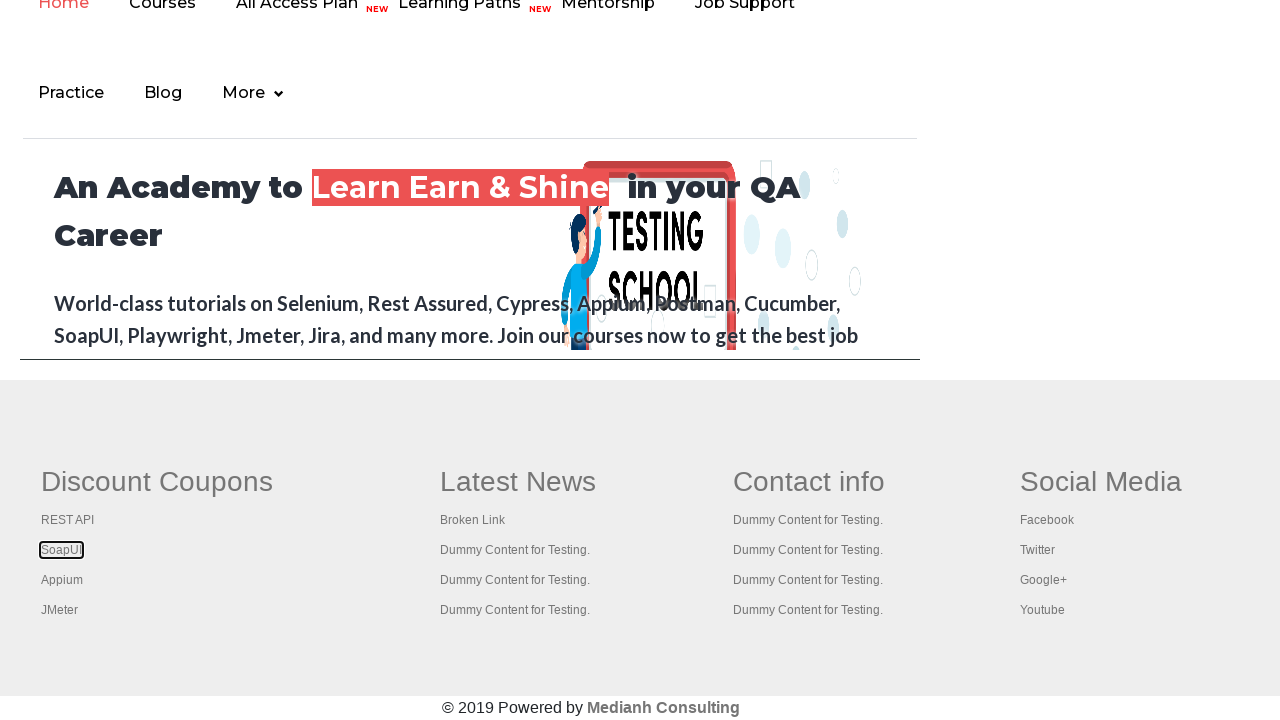

Opened discount link 3 in new tab using Ctrl+Enter on #gf-BIG >> xpath=//table/tbody/tr/td[1]/ul >> a >> nth=3
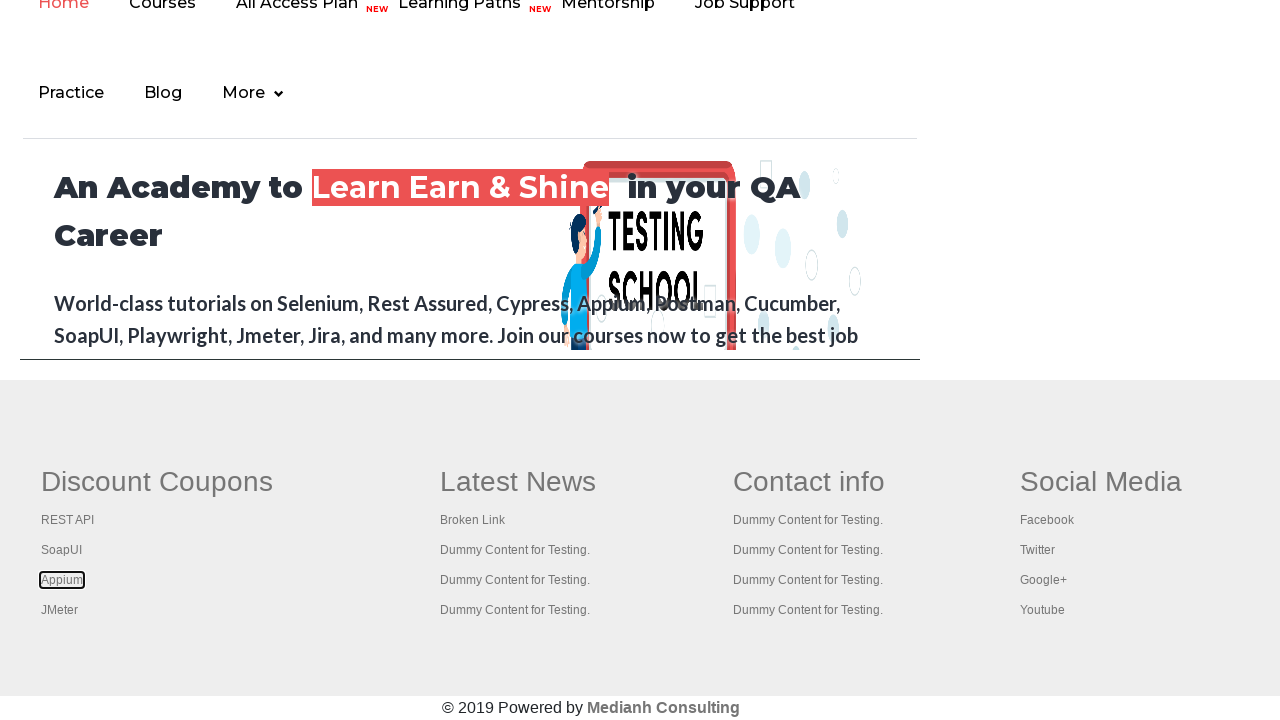

Waited 1 second before opening next link
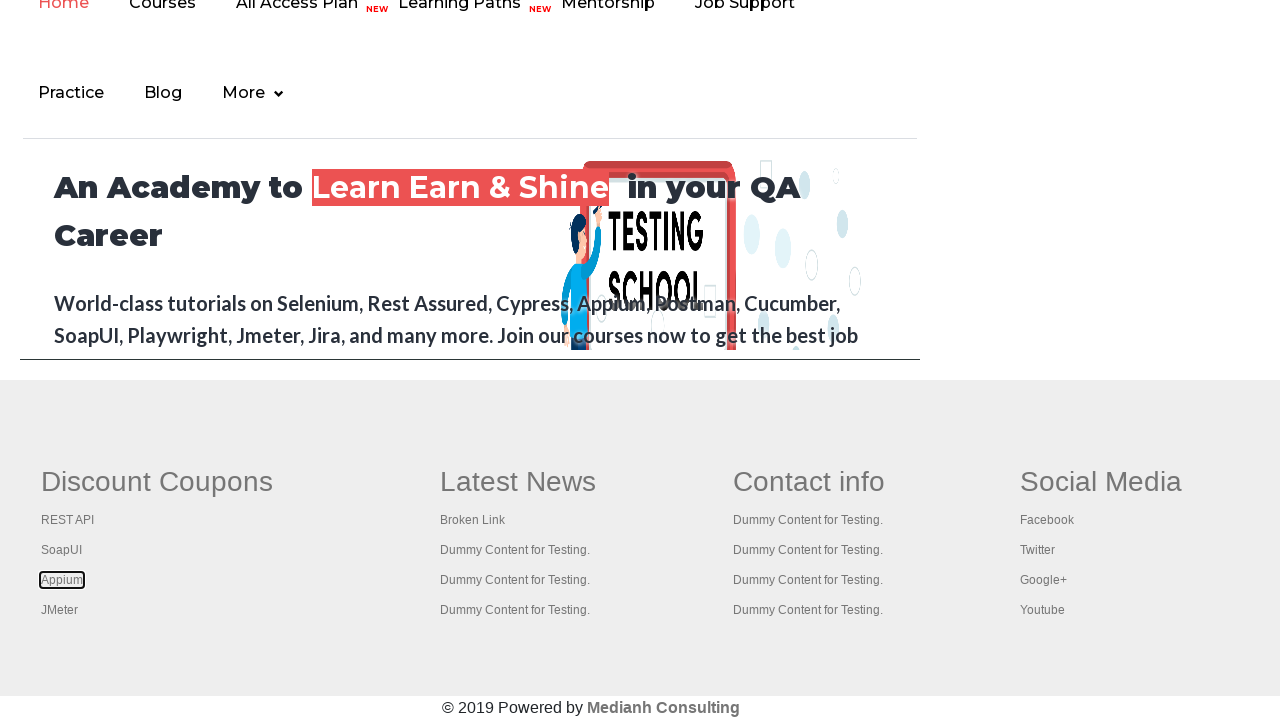

Opened discount link 4 in new tab using Ctrl+Enter on #gf-BIG >> xpath=//table/tbody/tr/td[1]/ul >> a >> nth=4
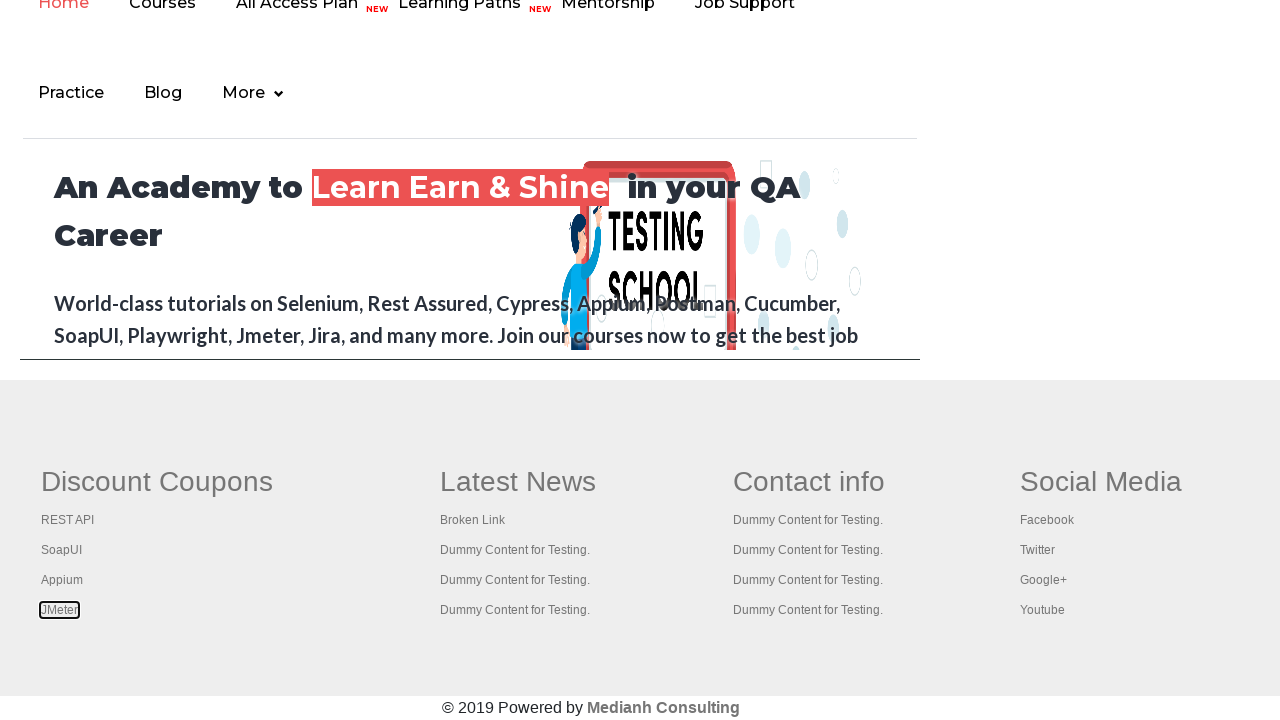

Waited 1 second before opening next link
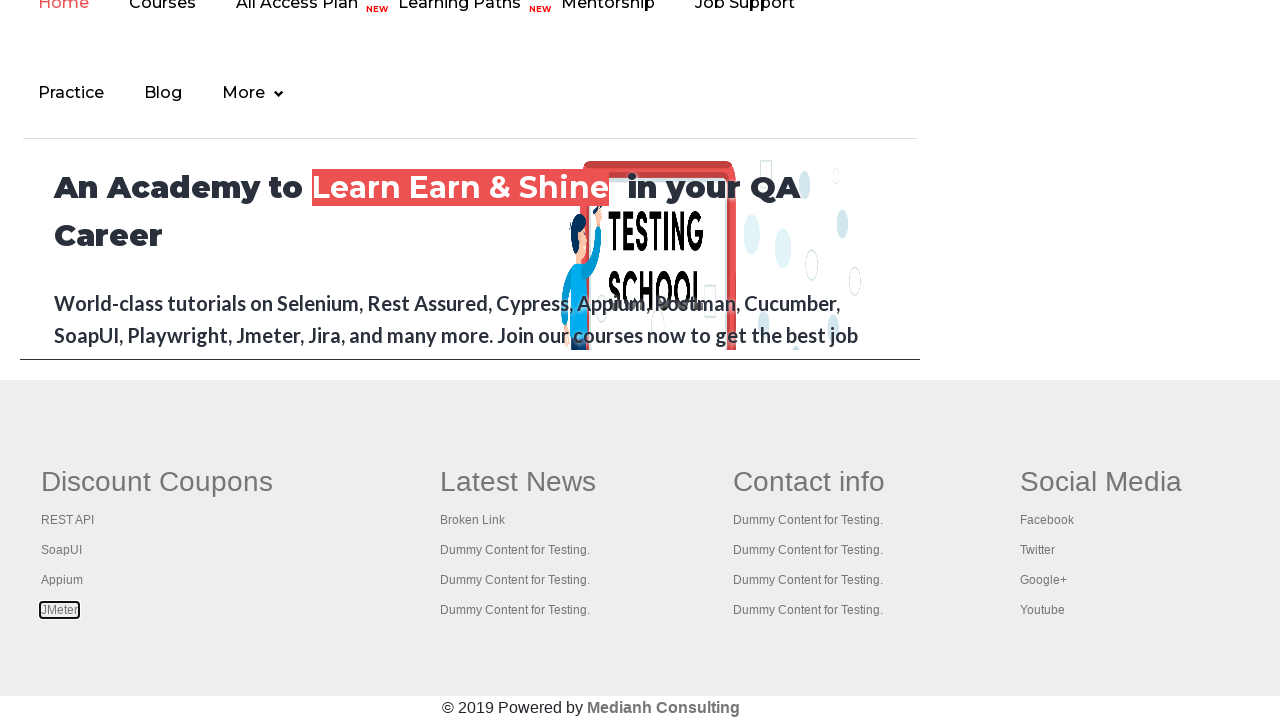

Retrieved all 5 open tabs from context
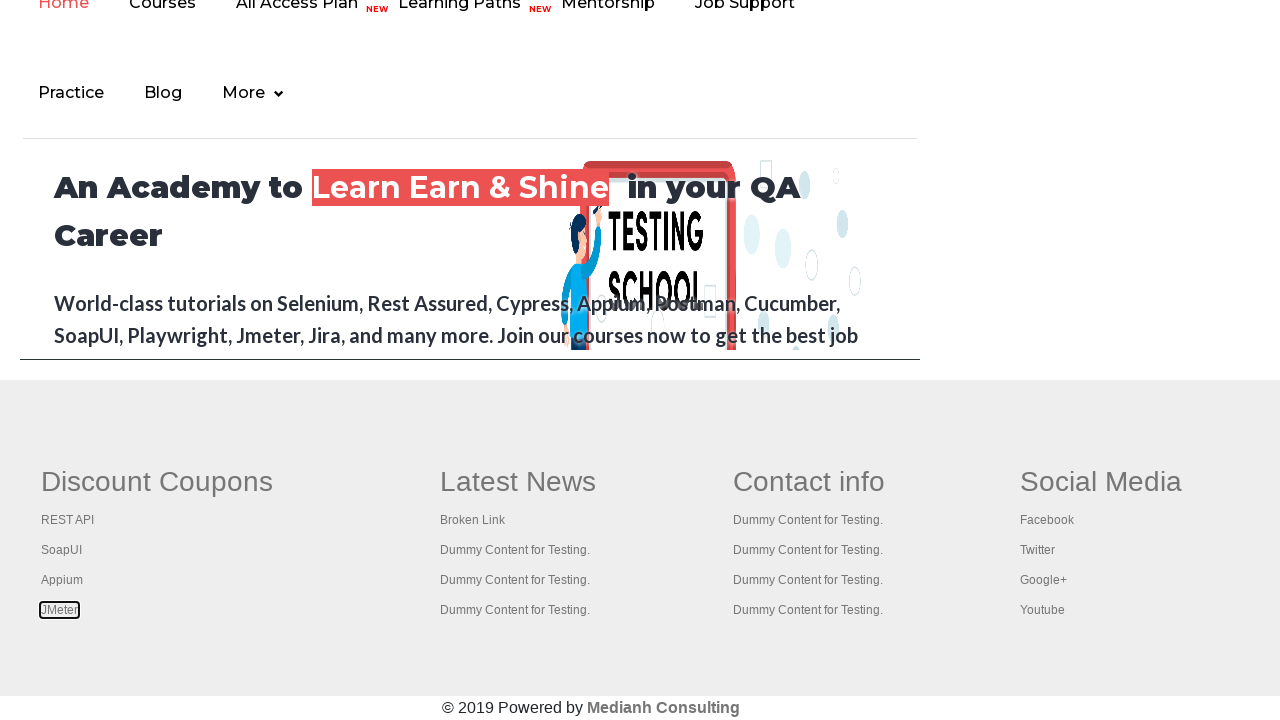

Switched to a tab and brought it to front
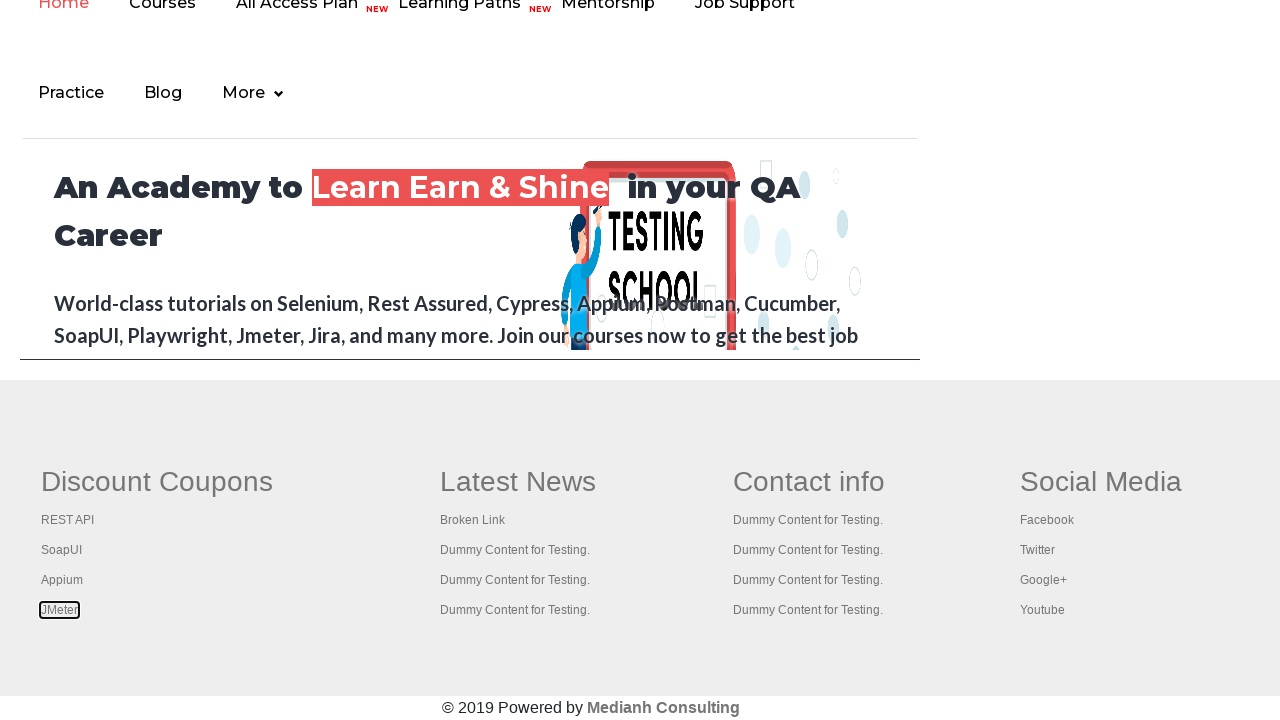

Waited for tab page to reach 'domcontentloaded' state
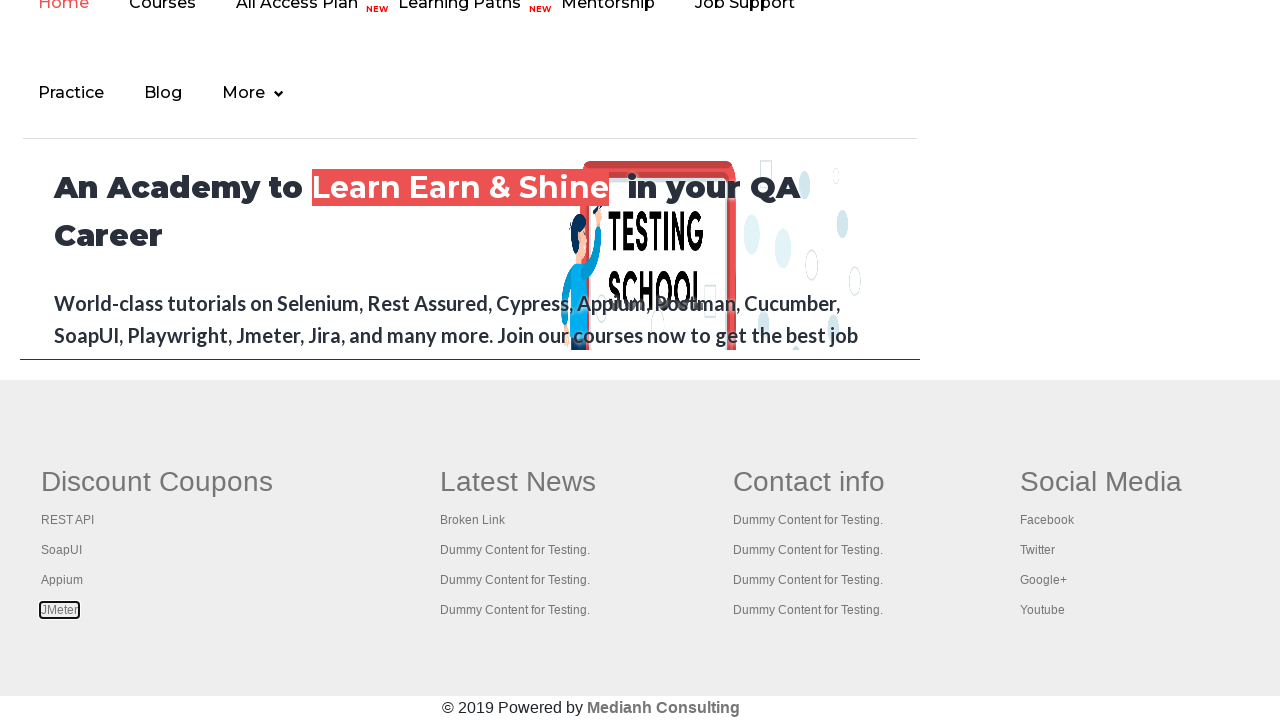

Switched to a tab and brought it to front
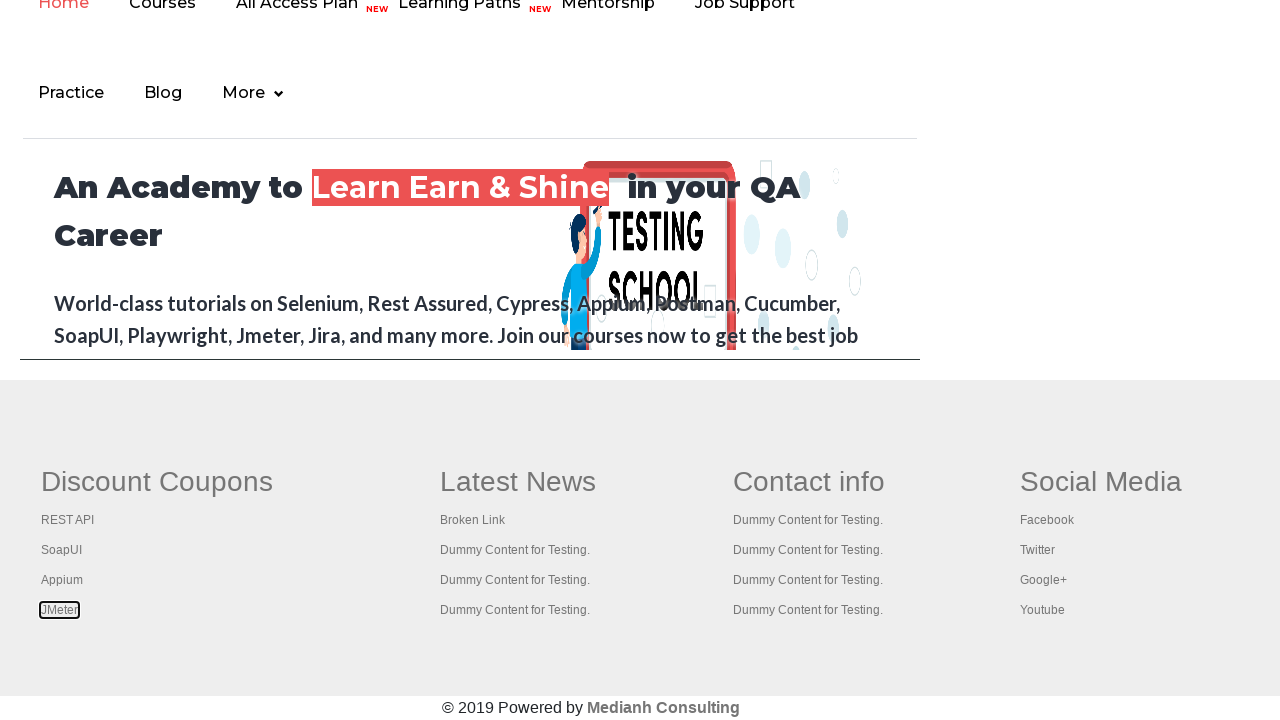

Waited for tab page to reach 'domcontentloaded' state
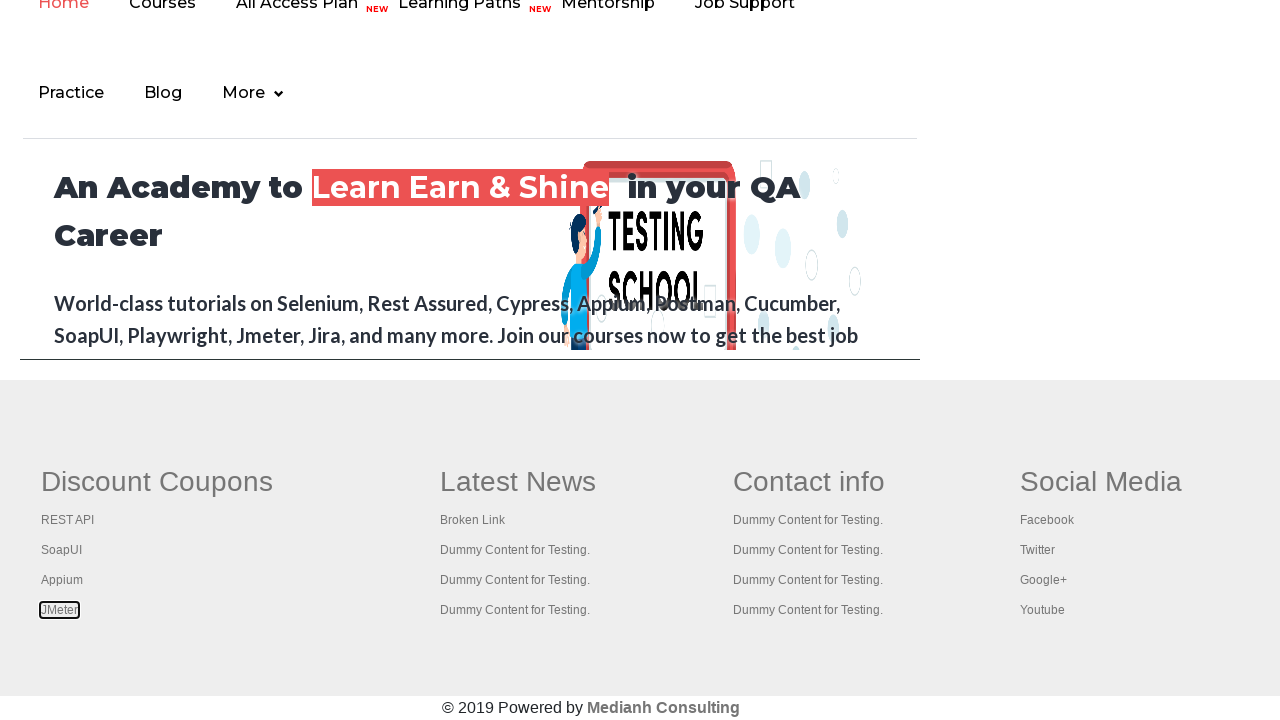

Switched to a tab and brought it to front
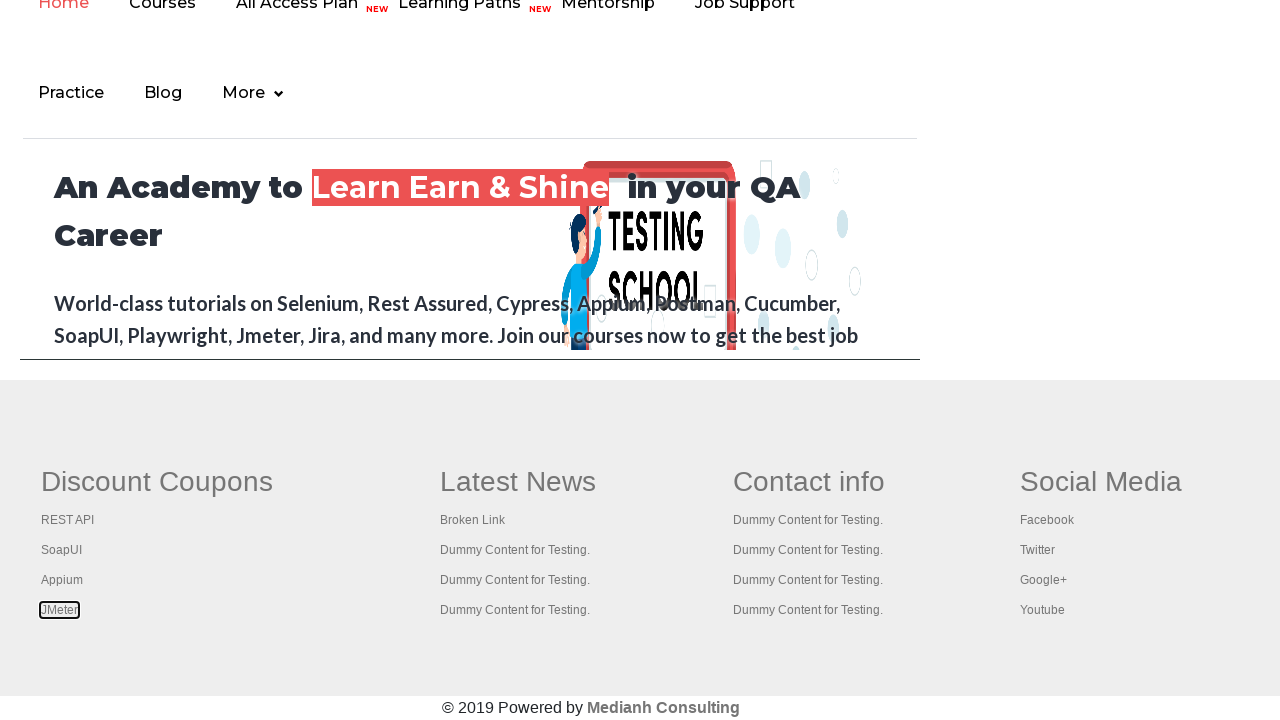

Waited for tab page to reach 'domcontentloaded' state
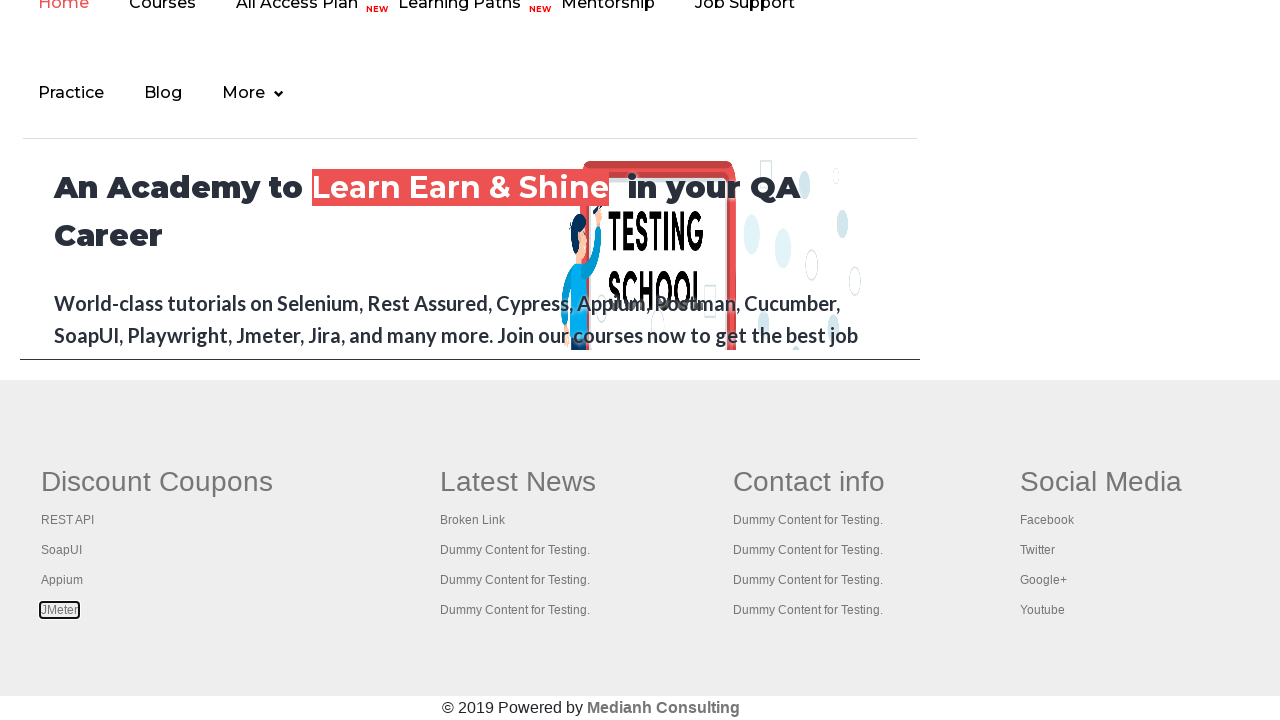

Switched to a tab and brought it to front
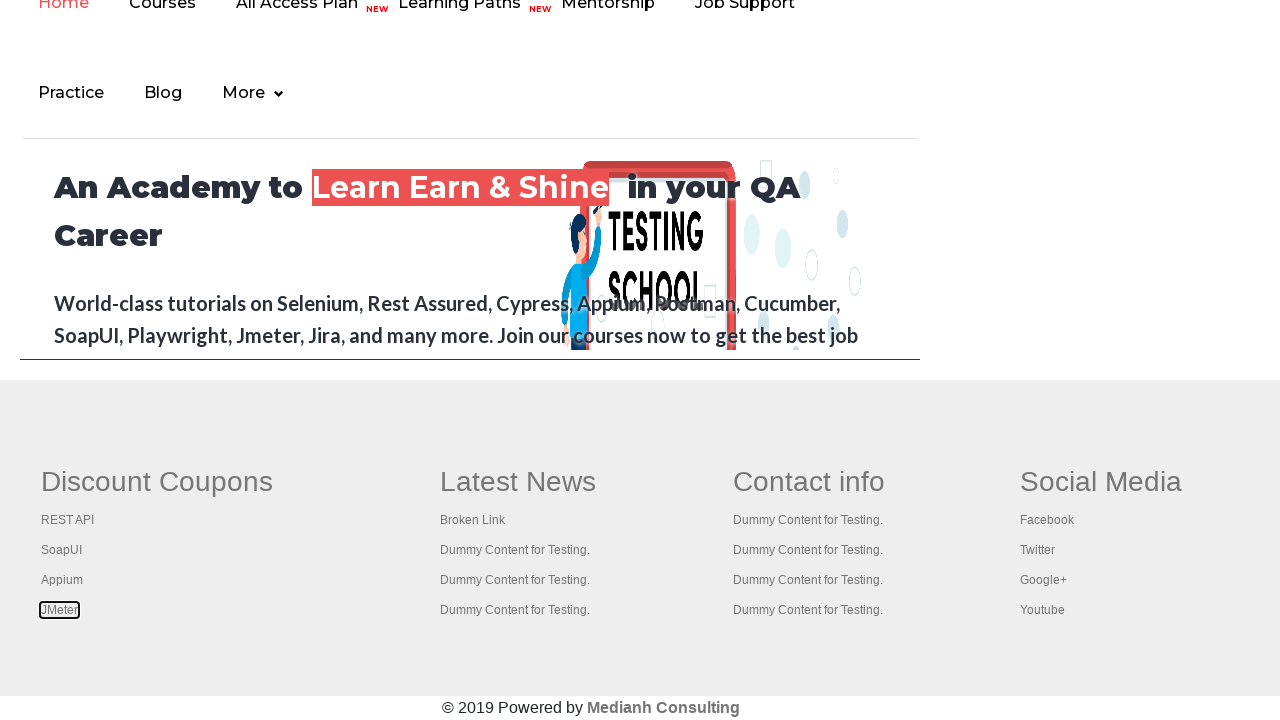

Waited for tab page to reach 'domcontentloaded' state
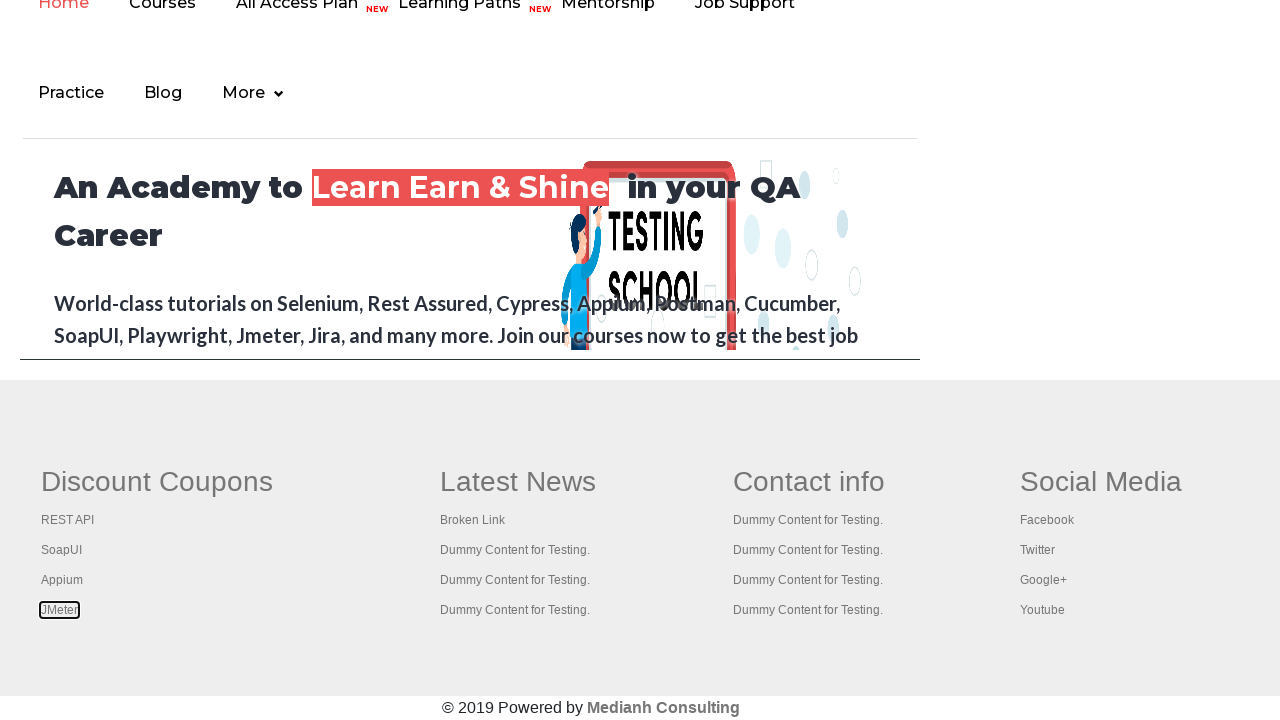

Switched to a tab and brought it to front
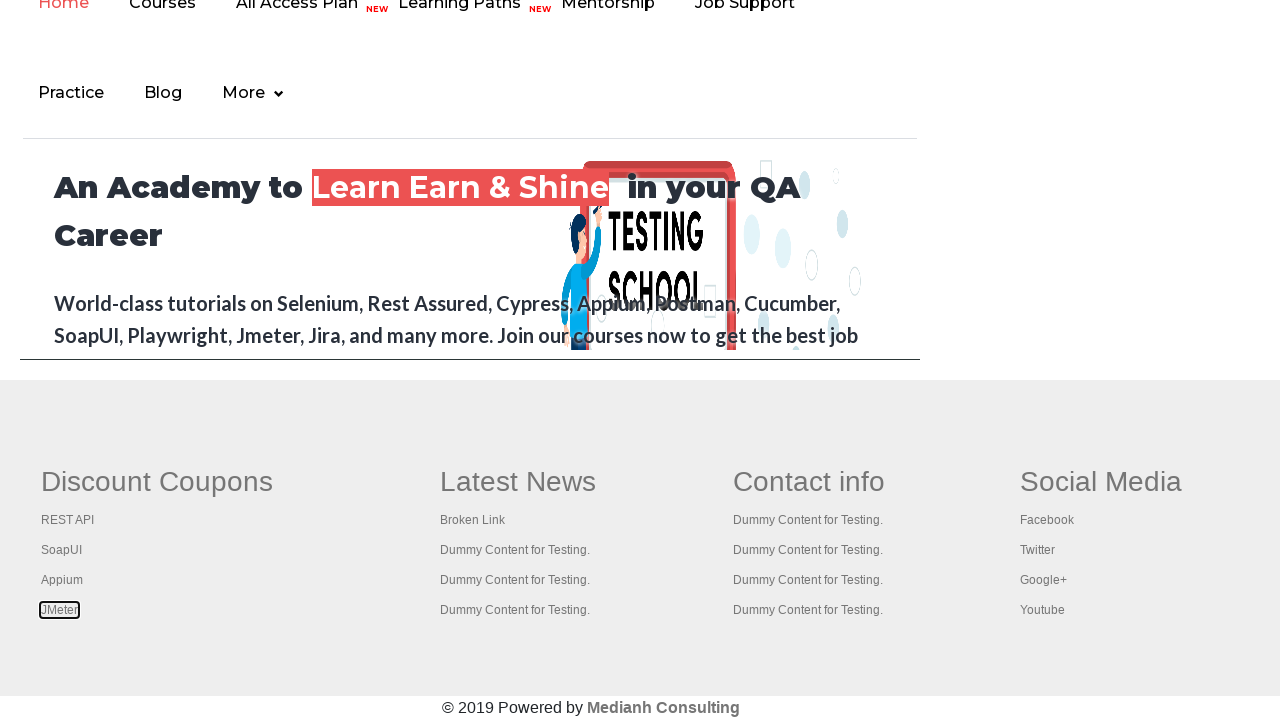

Waited for tab page to reach 'domcontentloaded' state
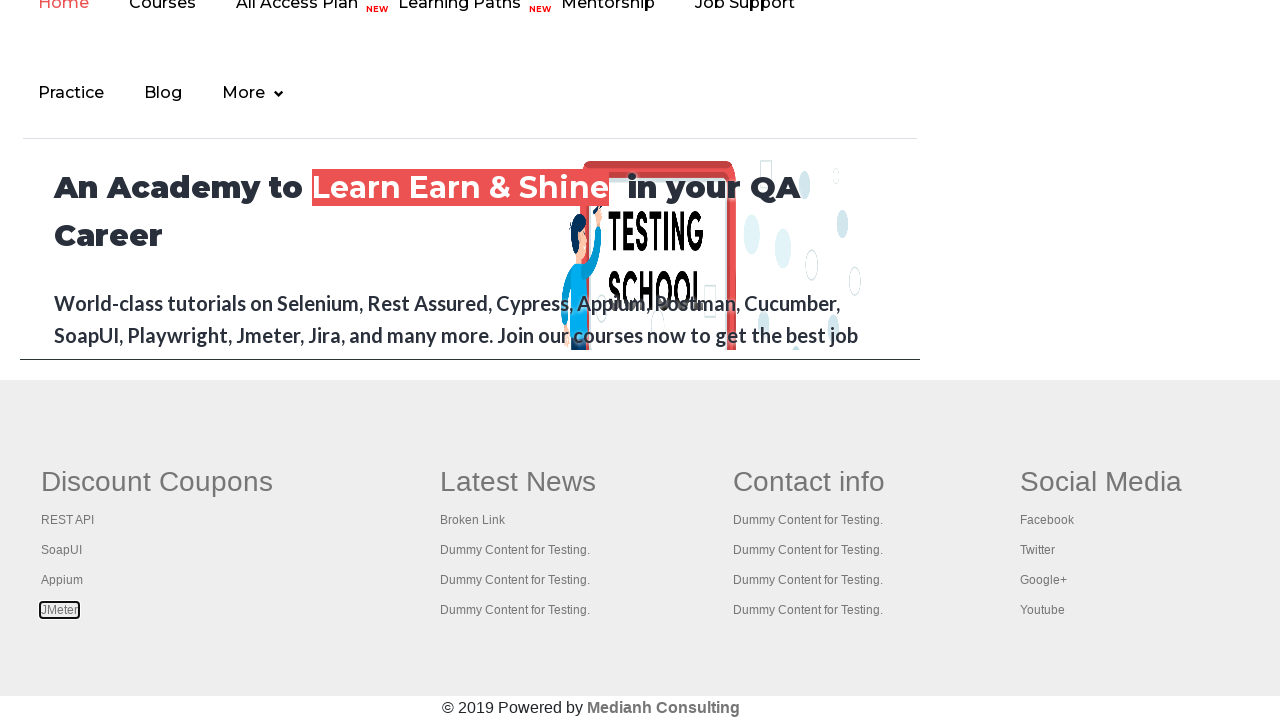

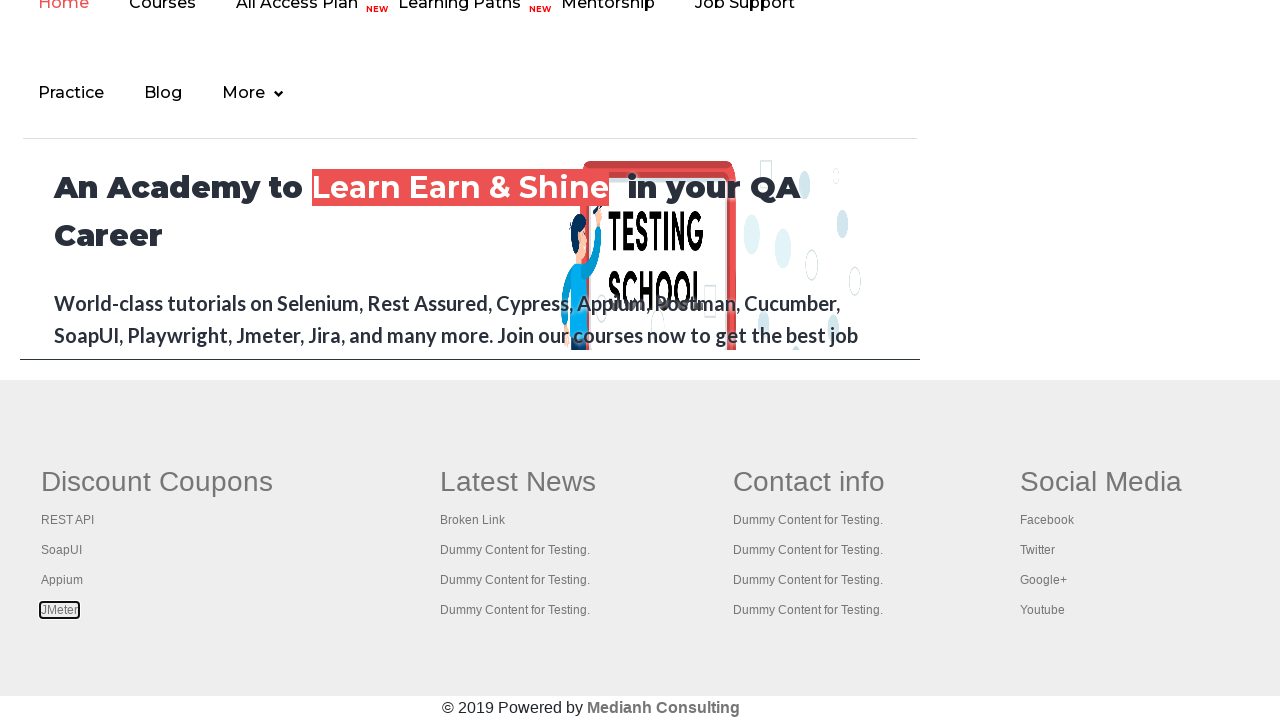